Tests JavaScript alert handling by clicking a button that triggers an alert, accepting the alert, and verifying the result message is displayed correctly

Starting URL: https://the-internet.herokuapp.com/javascript_alerts

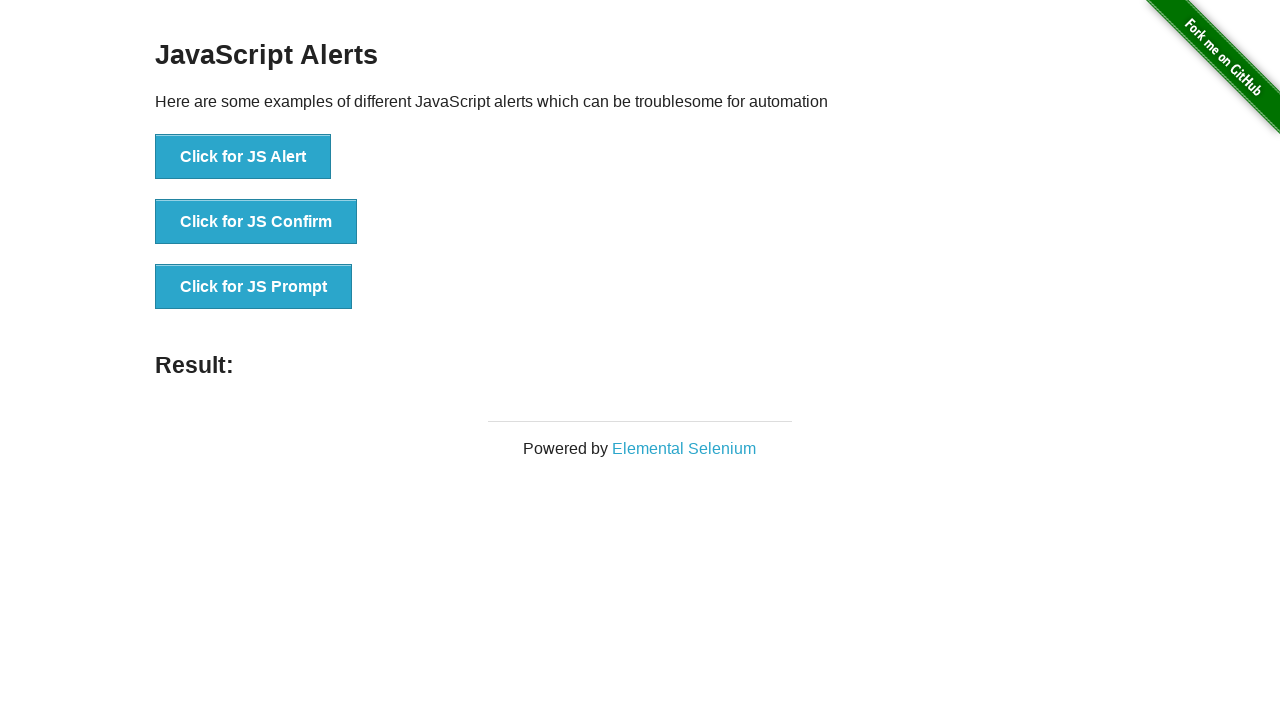

Clicked the JavaScript alert button at (243, 157) on button[onclick='jsAlert()']
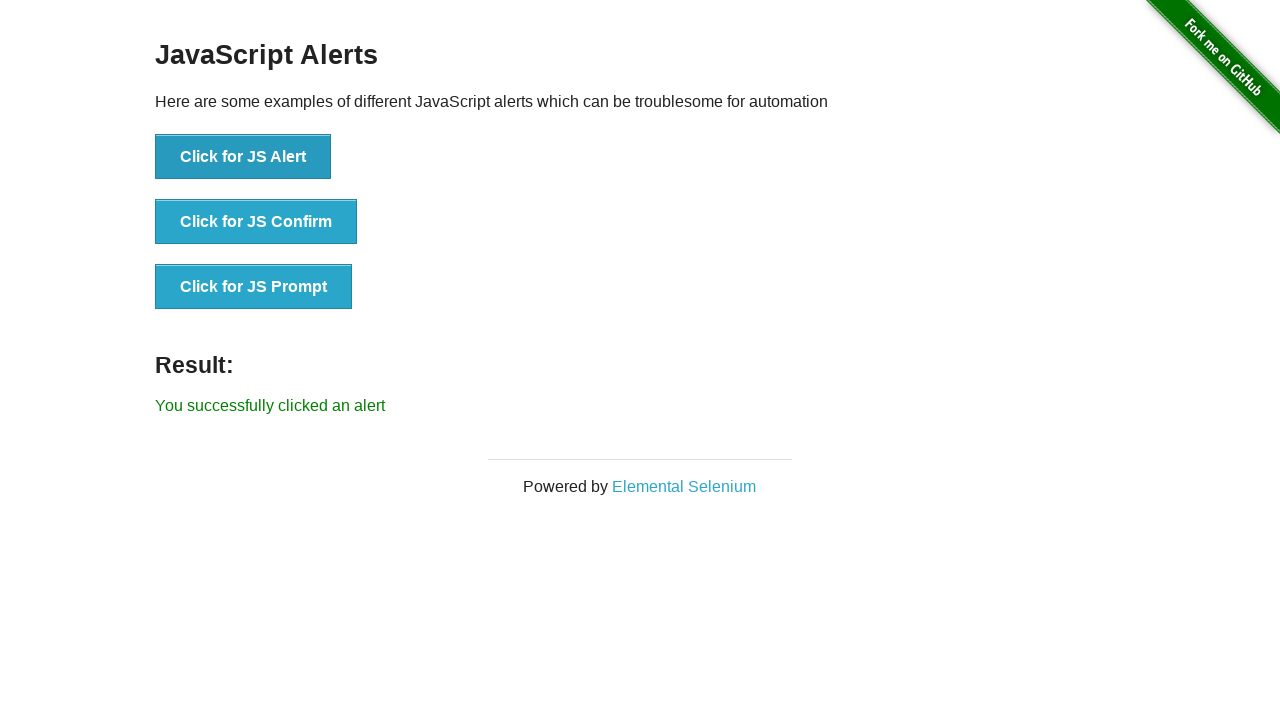

Set up dialog handler to accept alerts
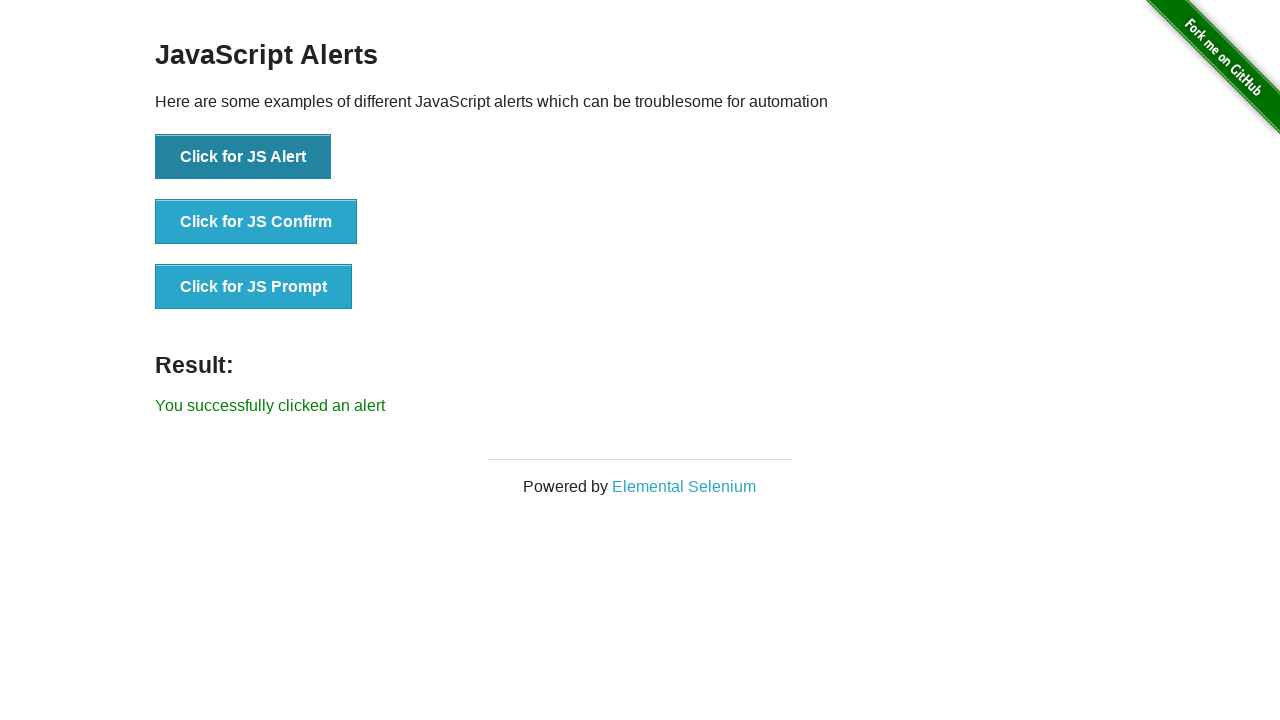

Waited for result element to be visible
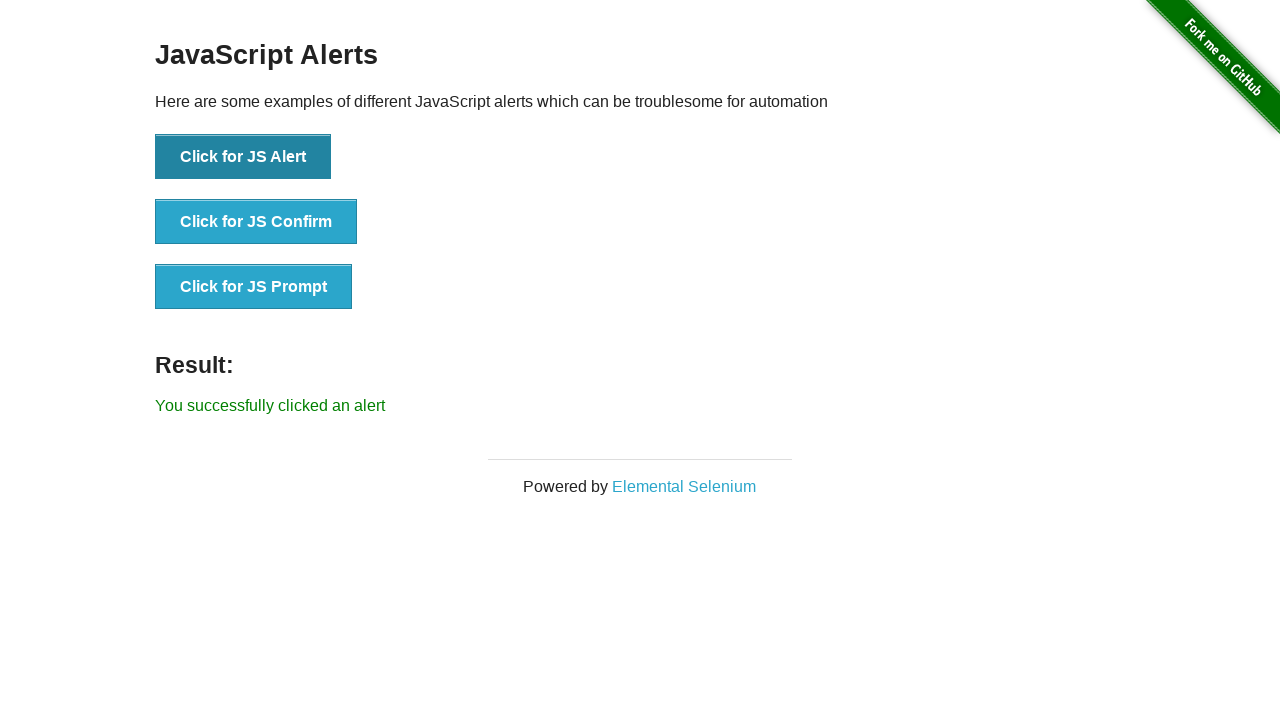

Retrieved result message text content
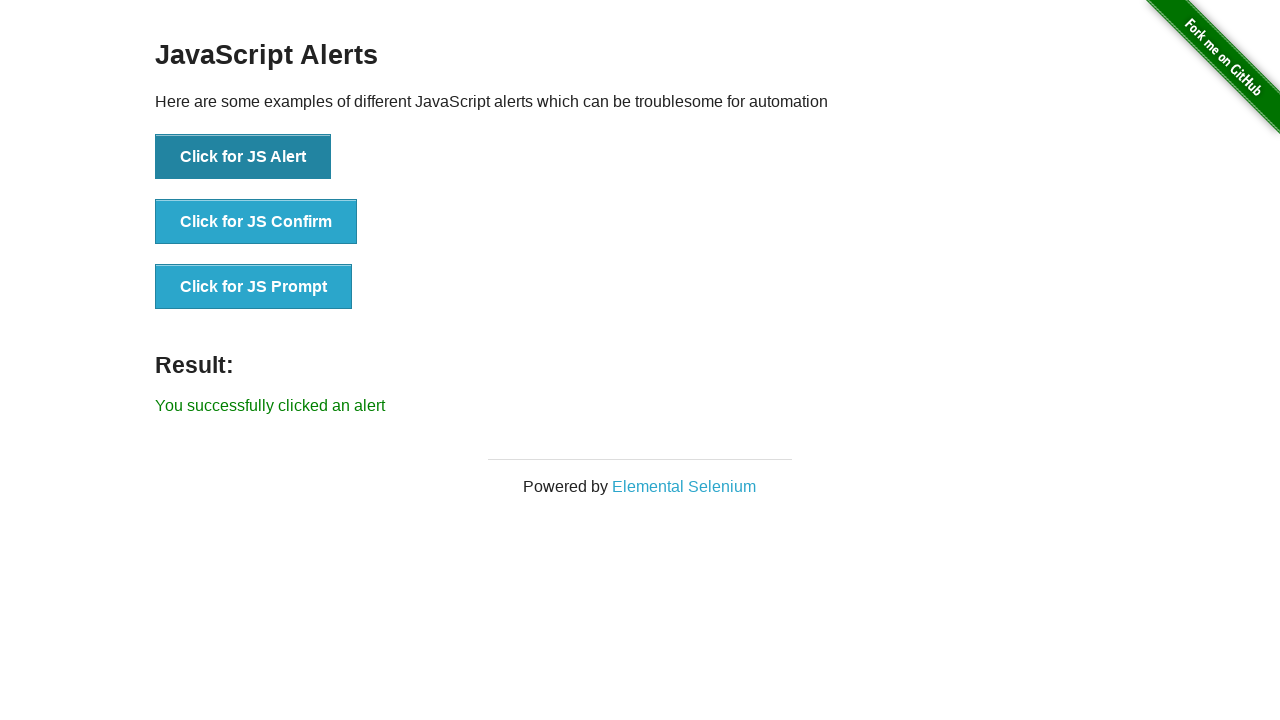

Verified result message displays 'You successfully clicked an alert'
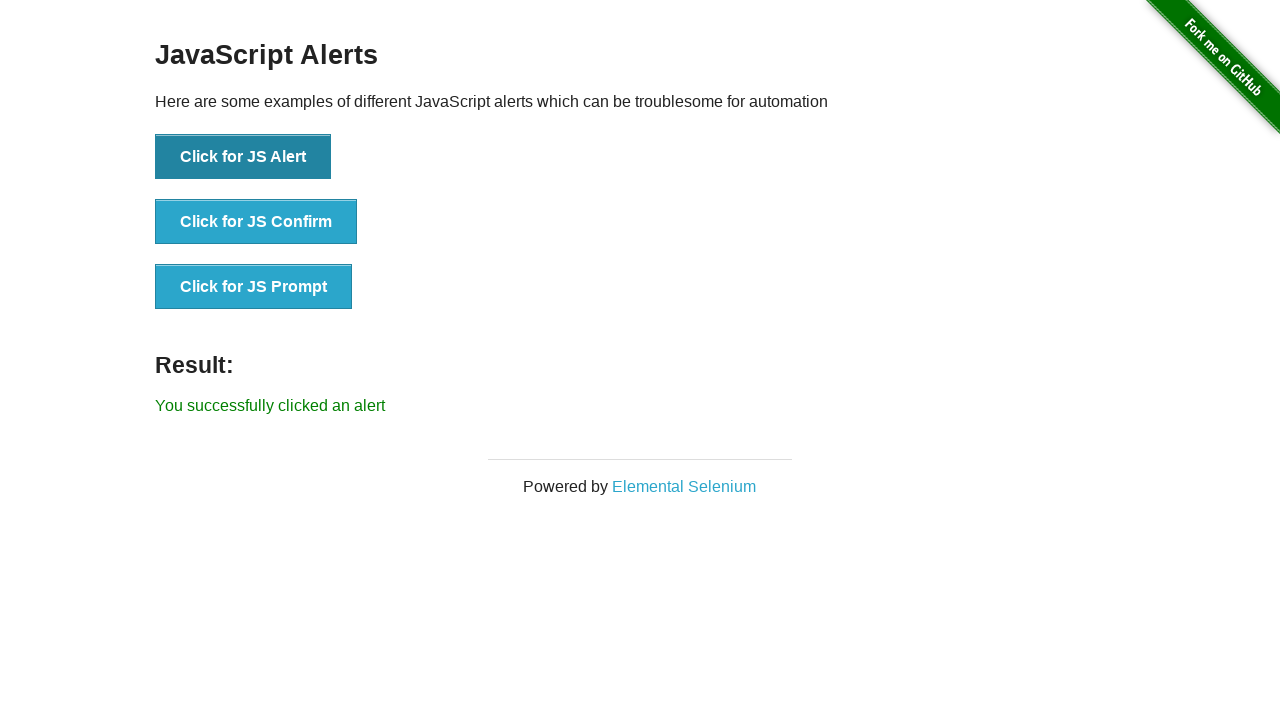

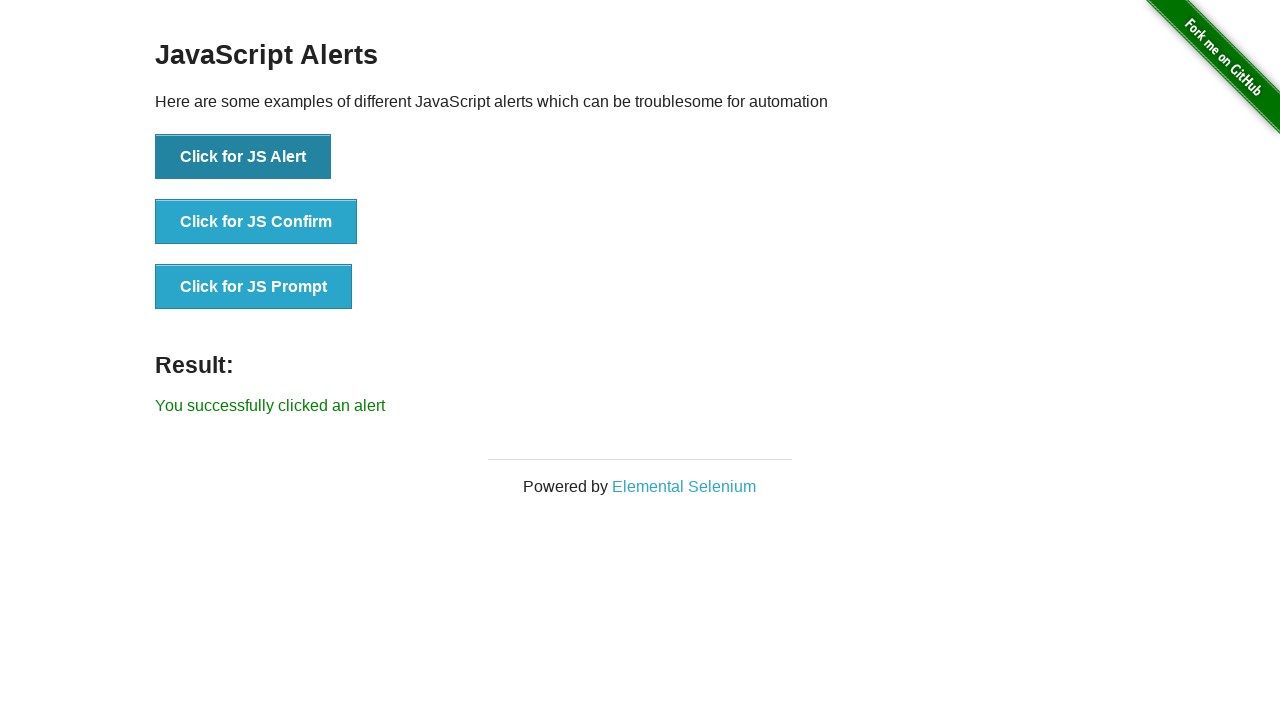